Tests checkbox functionality by clicking on two checkboxes and verifying their selected/unselected states

Starting URL: https://the-internet.herokuapp.com/checkboxes

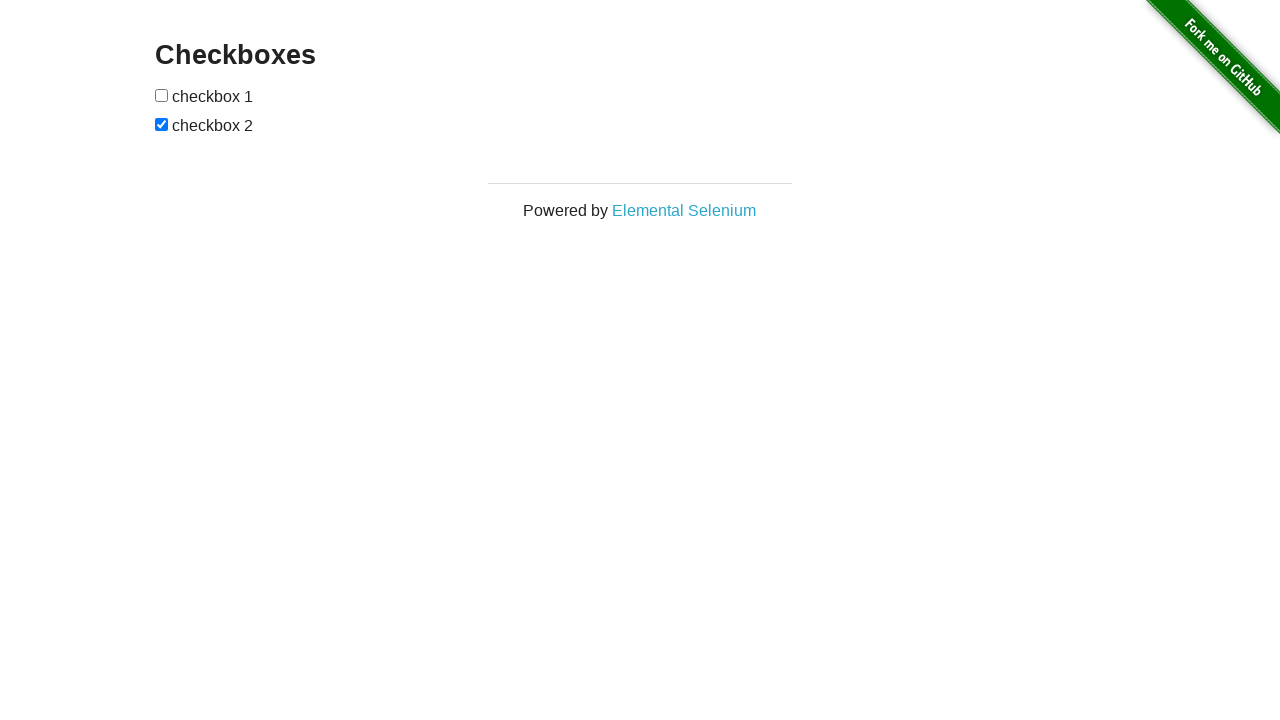

Clicked the first checkbox to select it at (162, 95) on (//input[@type='checkbox'])[1]
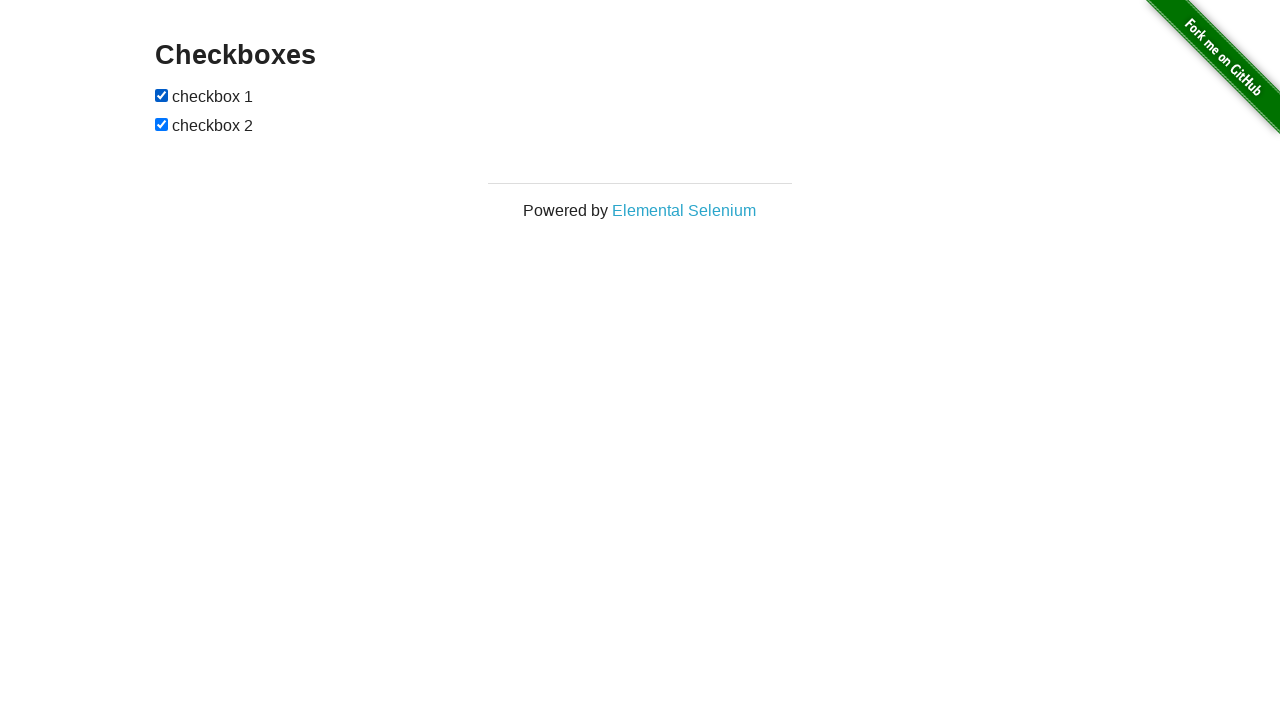

Verified that the first checkbox is selected
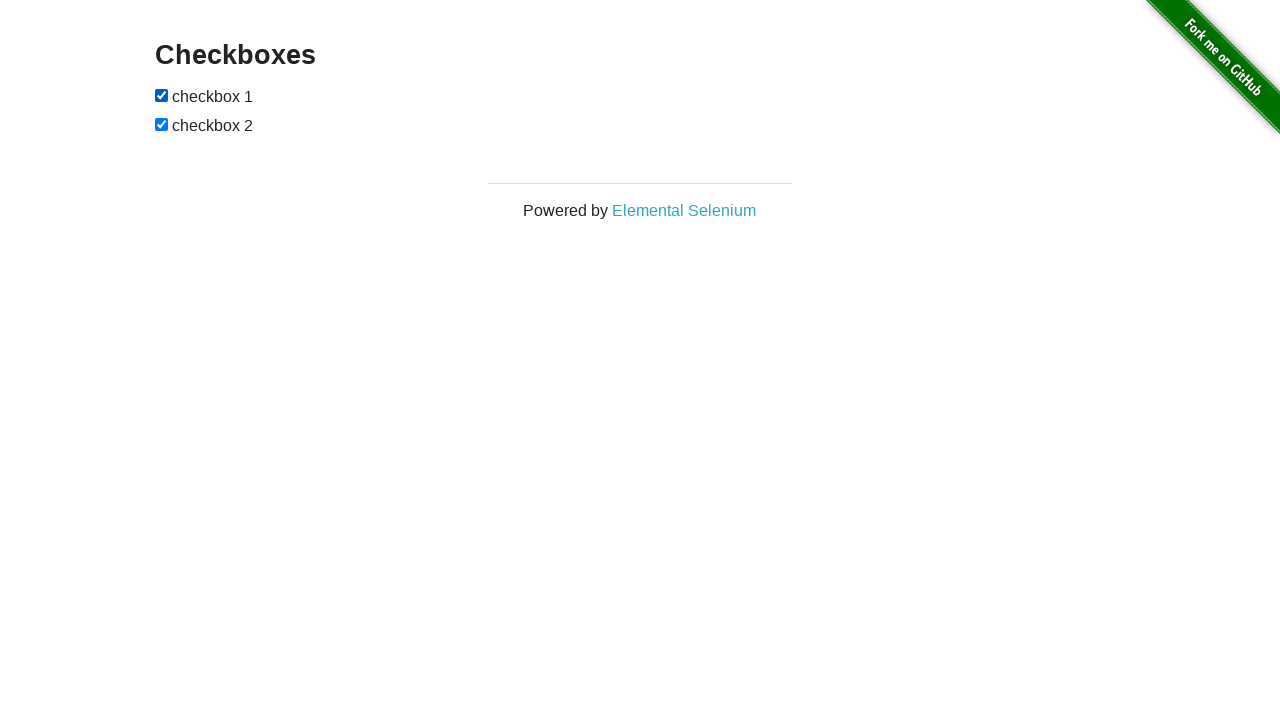

Clicked the second checkbox to unselect it at (162, 124) on (//input[@type='checkbox'])[2]
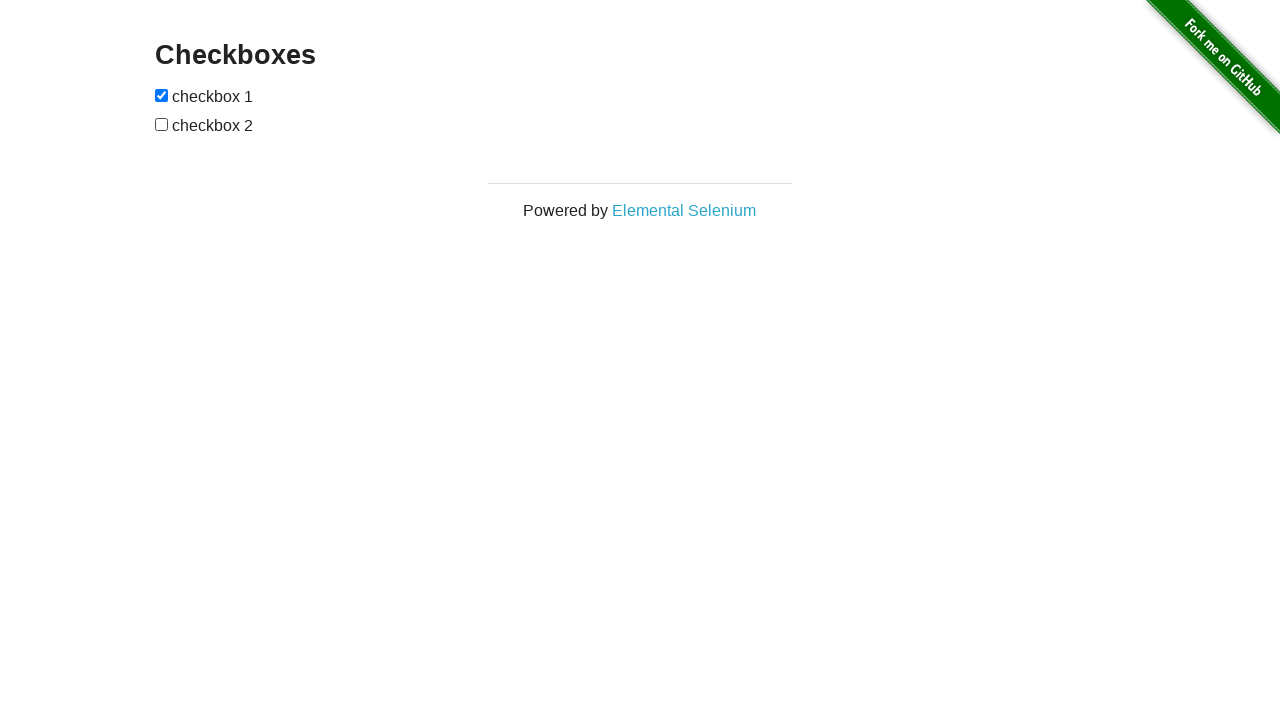

Verified that the second checkbox is unselected
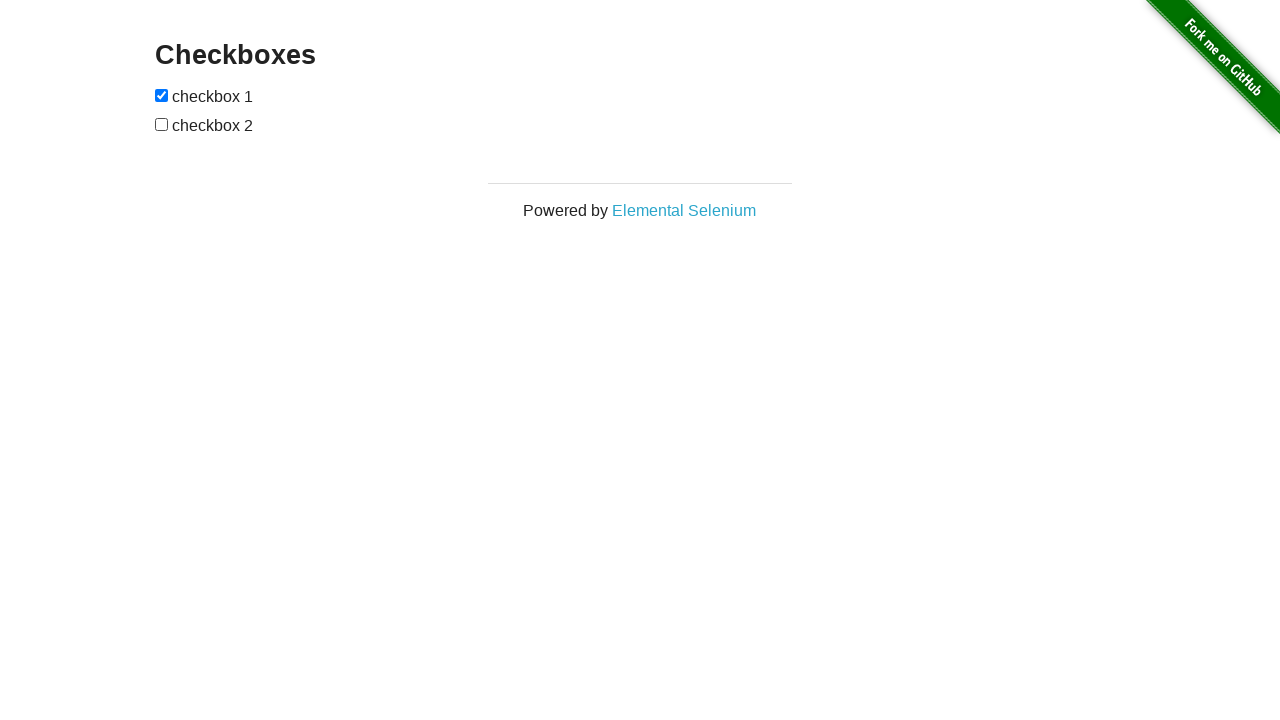

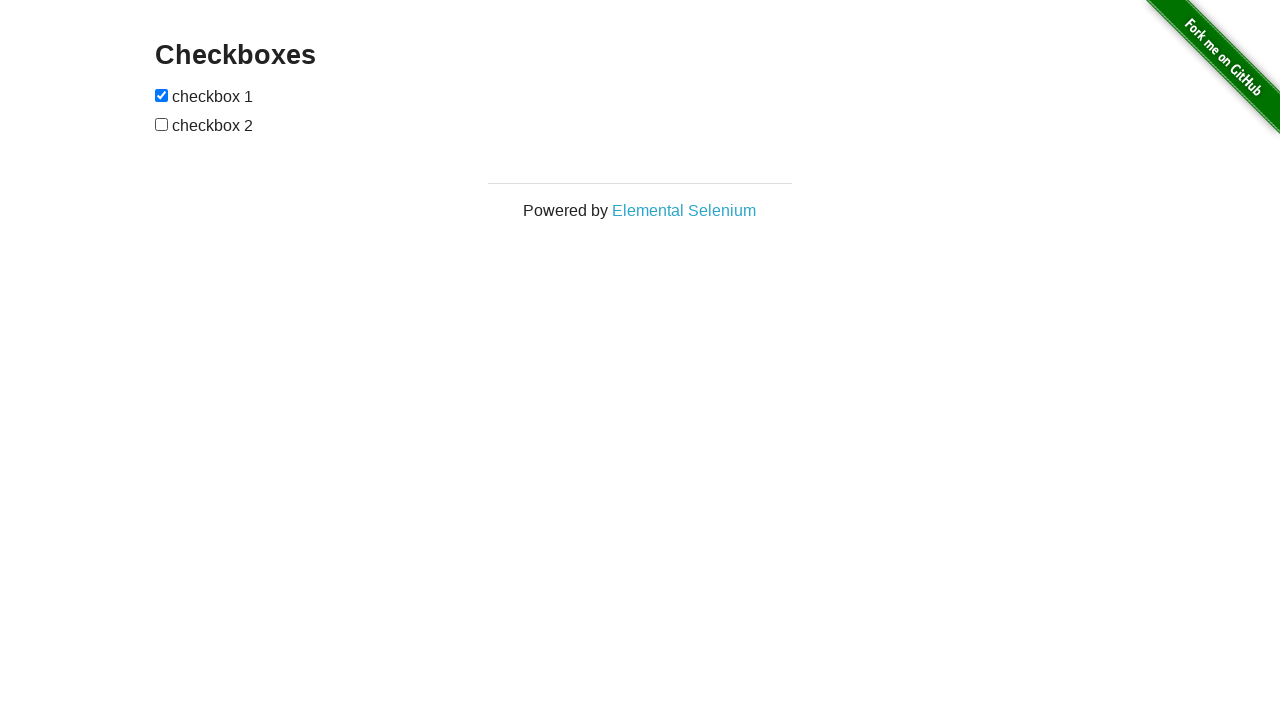